Tests the search functionality by entering a partial title and verifying that multiple matching books are returned

Starting URL: https://automationbookstore.dev/

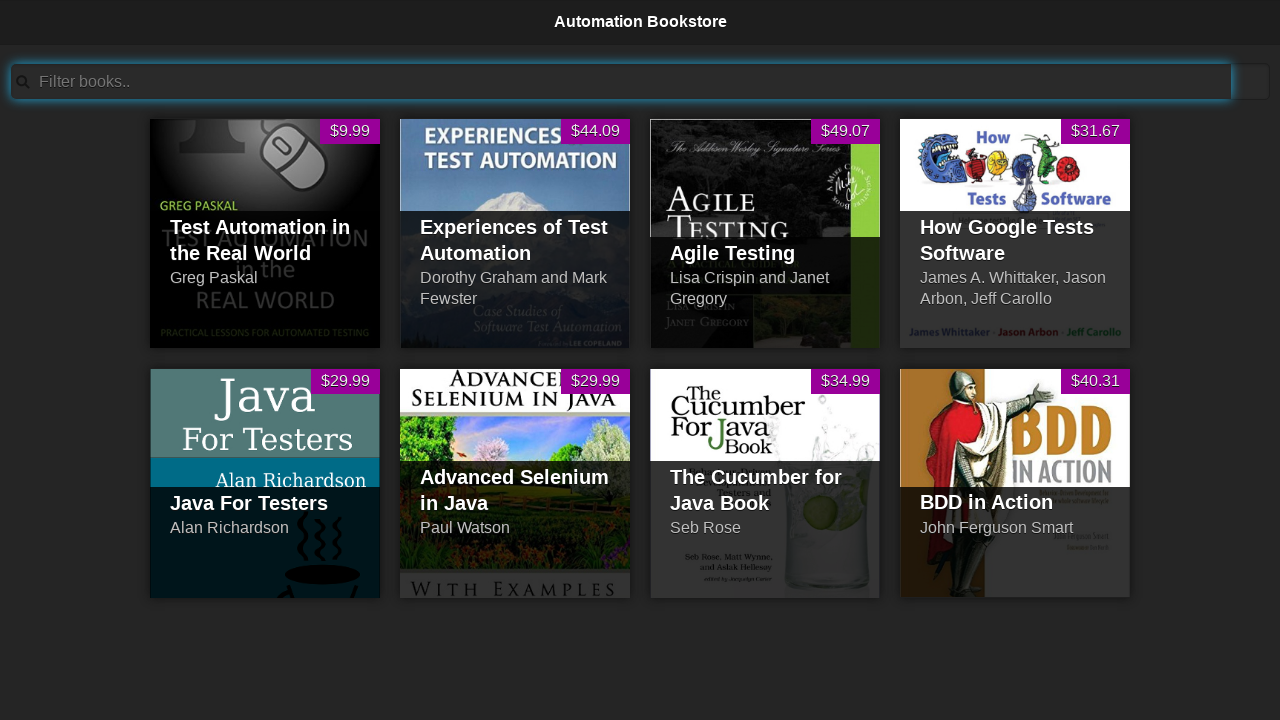

Filled search bar with partial title 'test' on #searchBar
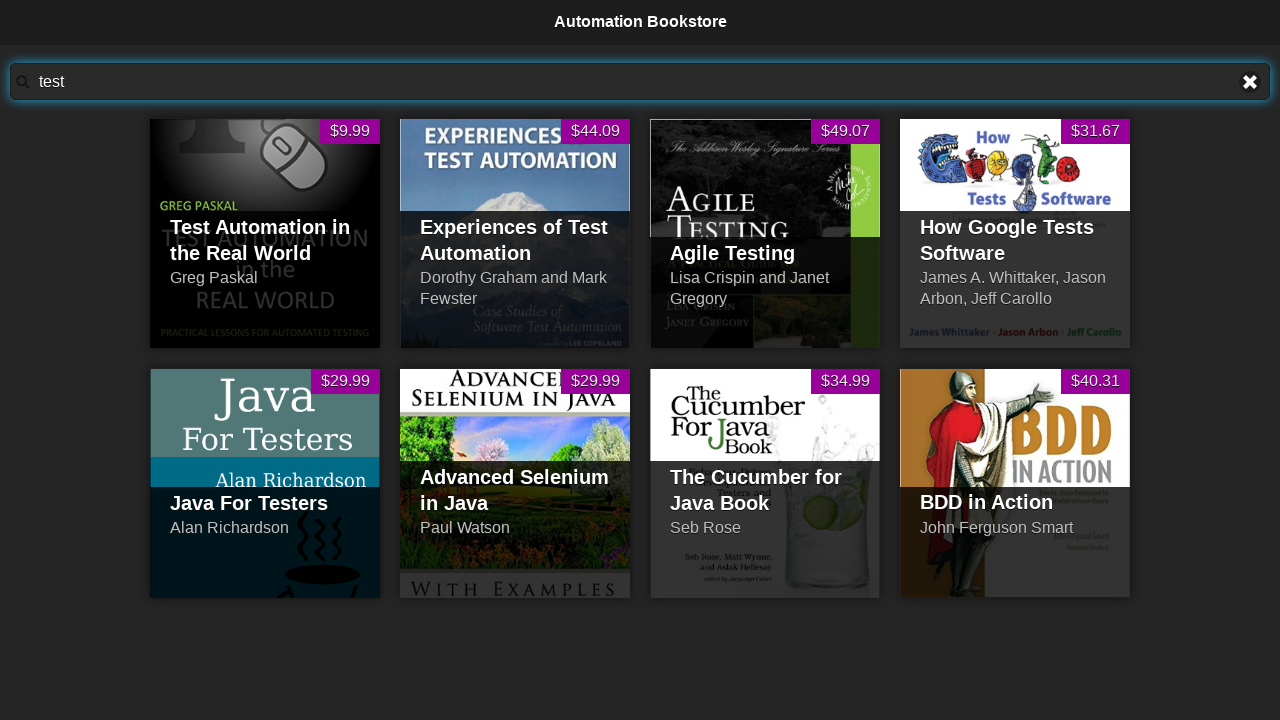

Waited for books to be filtered and hidden books marked
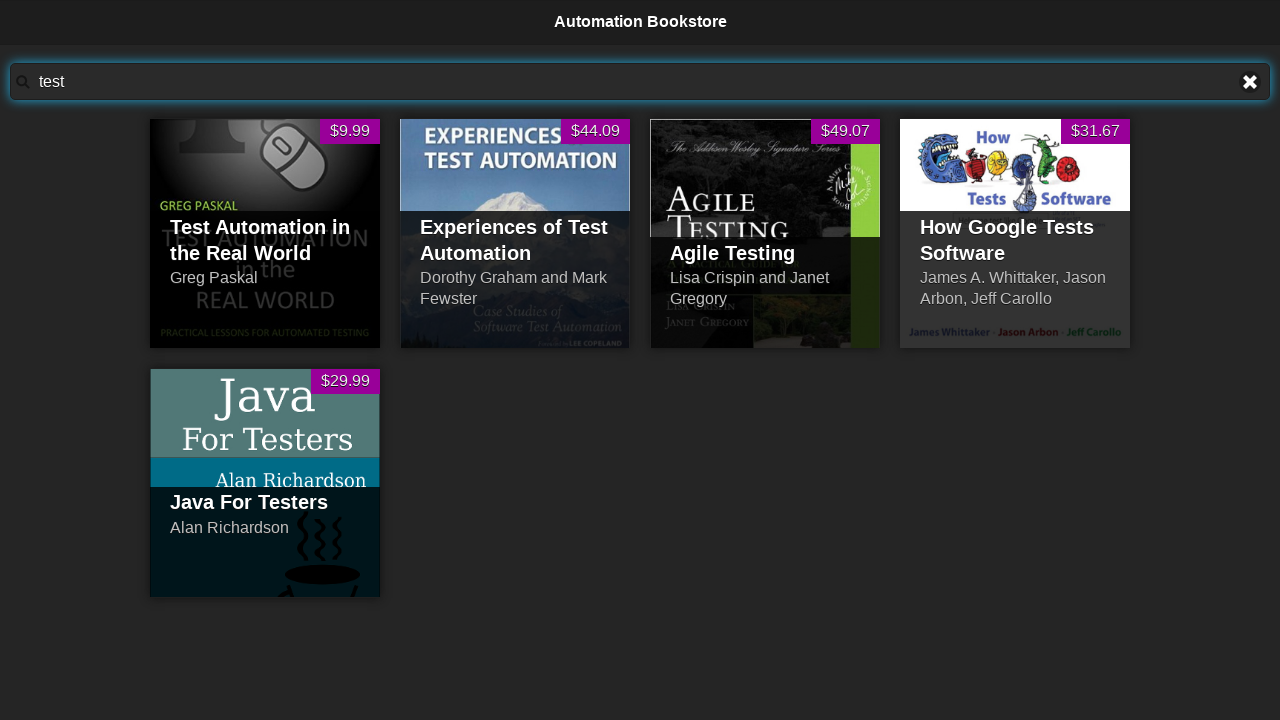

Retrieved list of visible books
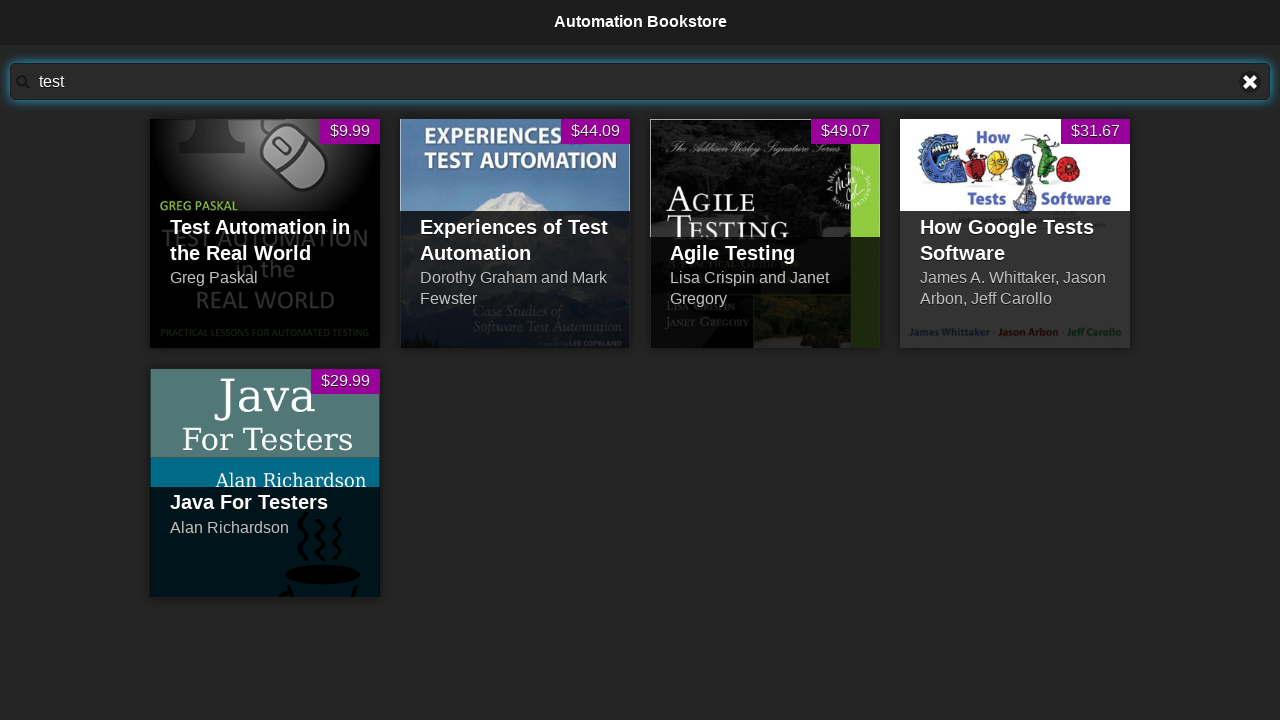

Verified that 5 matching books are displayed
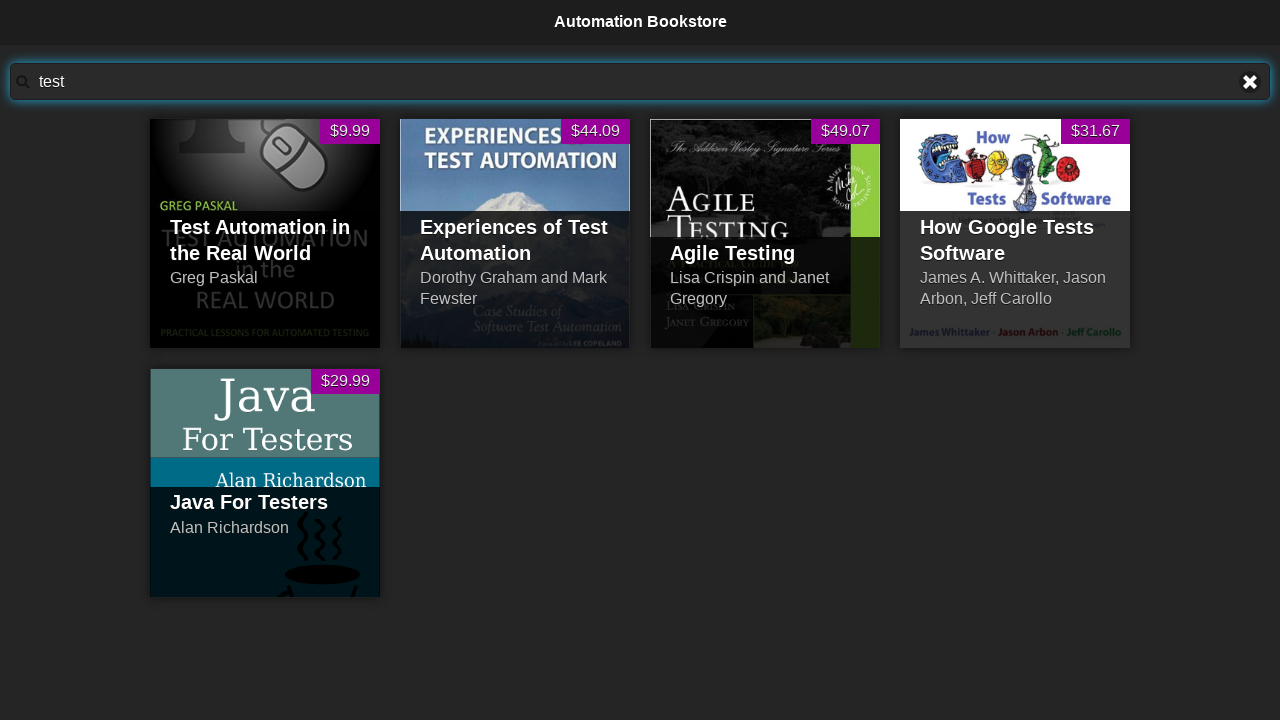

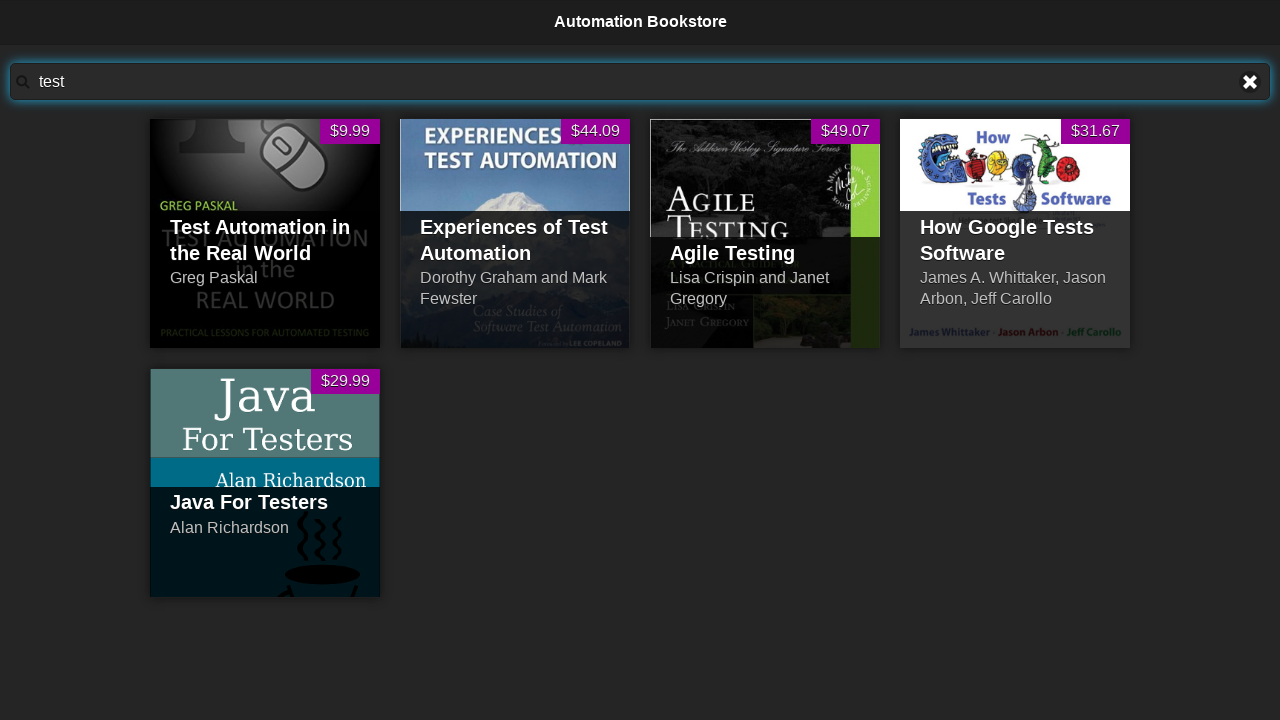